Navigates to Newegg graphics card search results and verifies that product listings load across multiple pages by waiting for product cards to appear.

Starting URL: https://www.newegg.com/p/pl?d=graphics+card&page=1

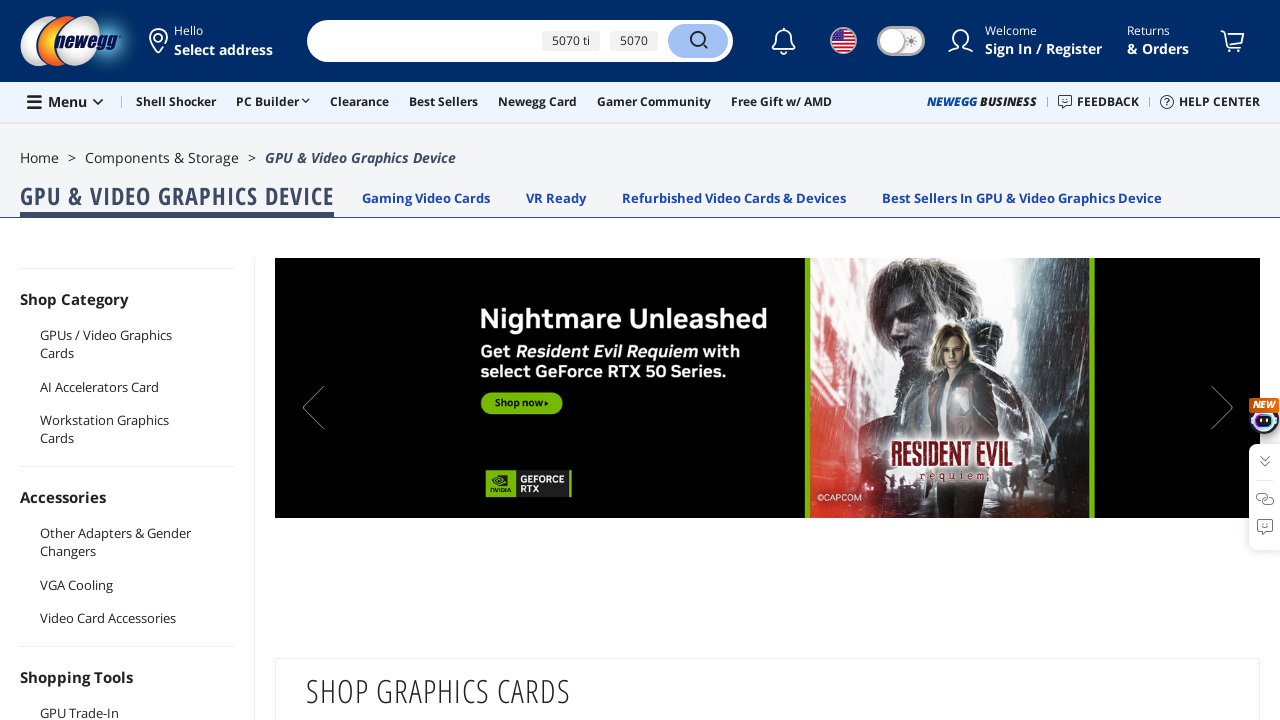

Waited for product cards to load on page 1
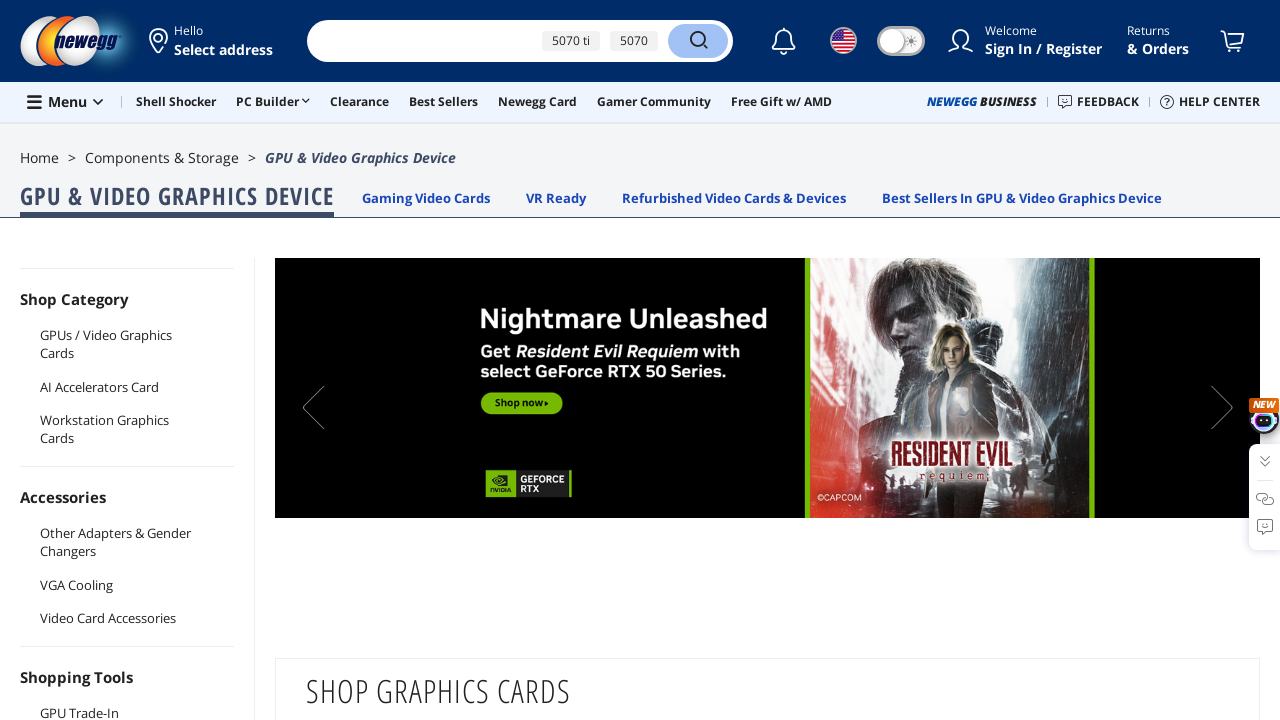

Verified product titles are visible on page 1
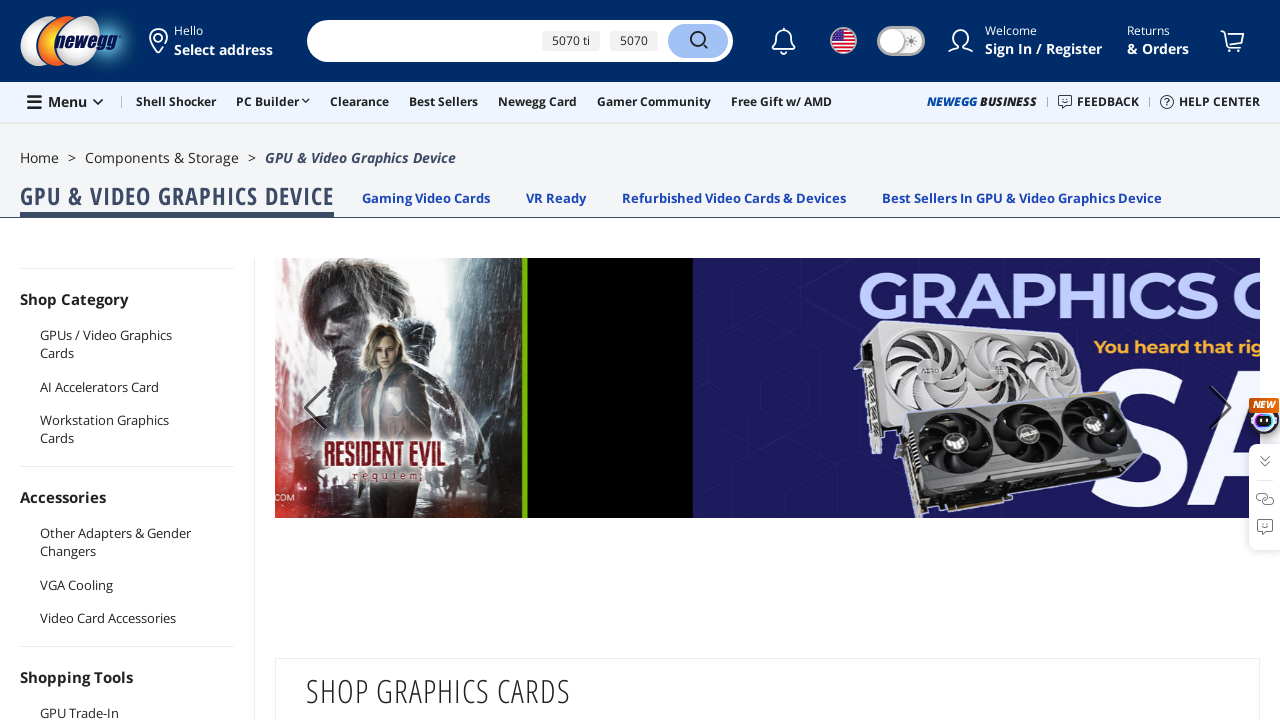

Navigated to page 2 of graphics card search results
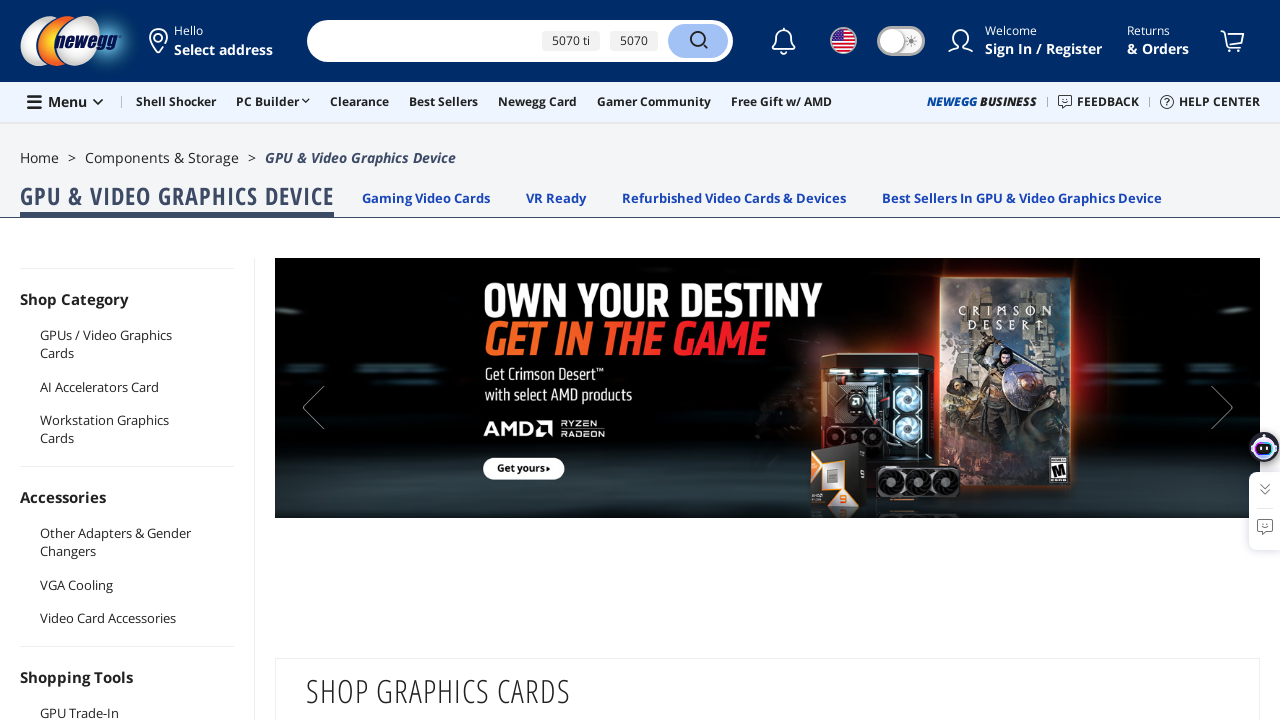

Waited for product cards to load on page 2
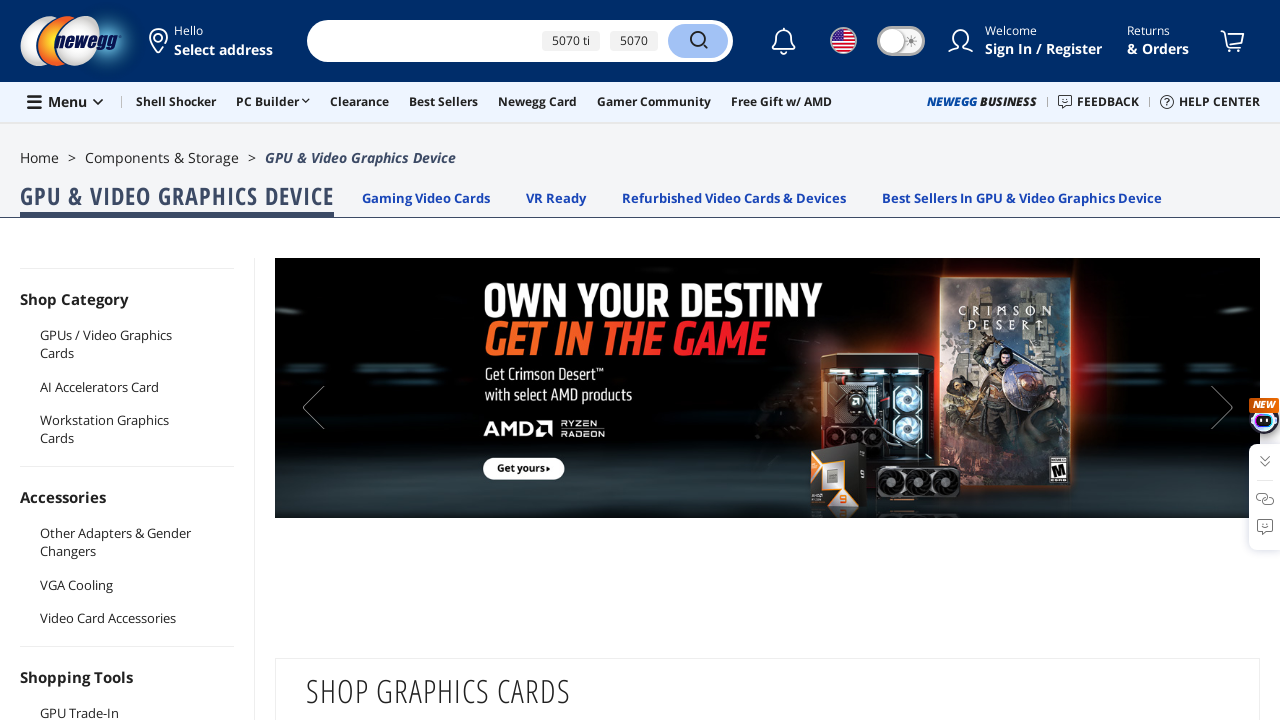

Navigated to page 3 of graphics card search results
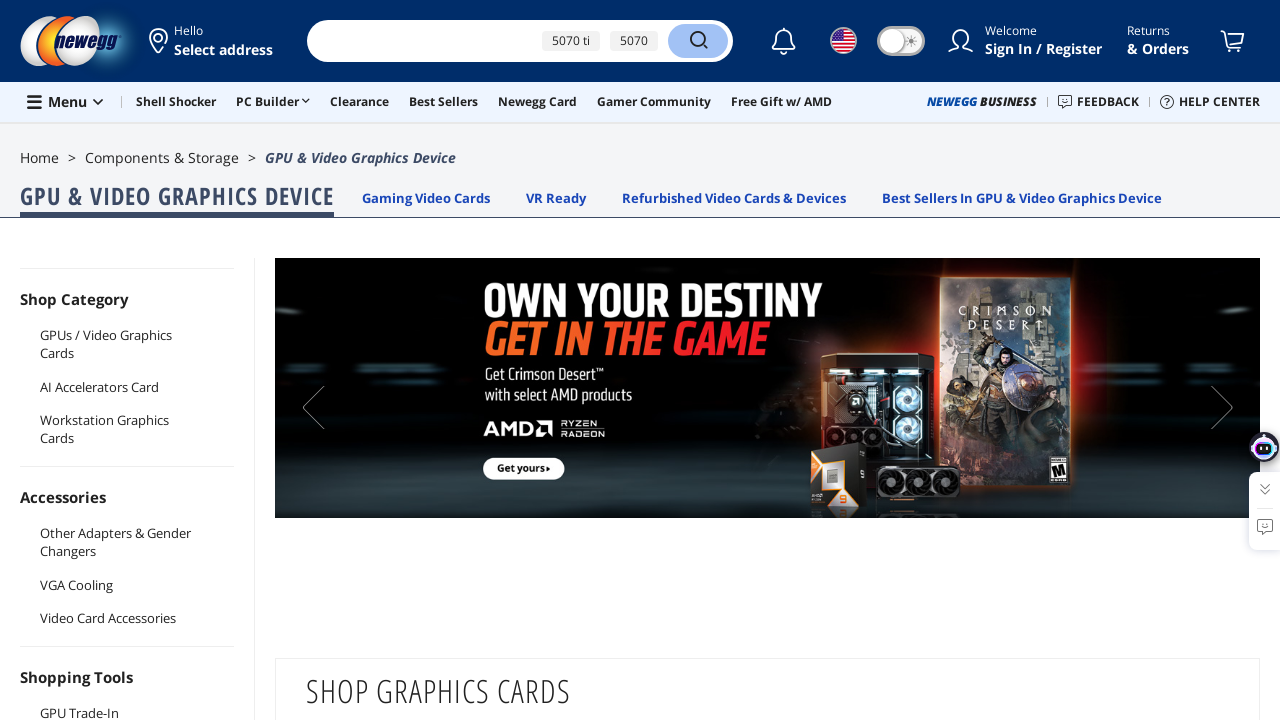

Waited for product cards to load on page 3
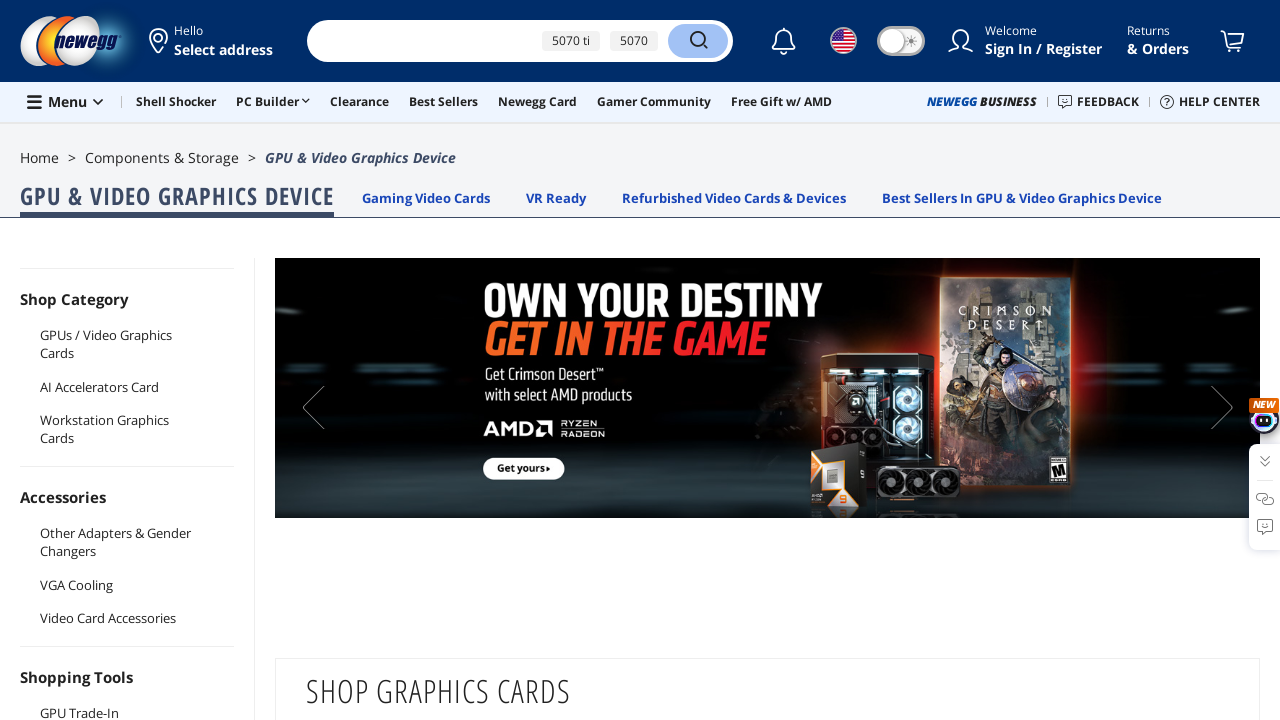

Verified price elements are present on page 3
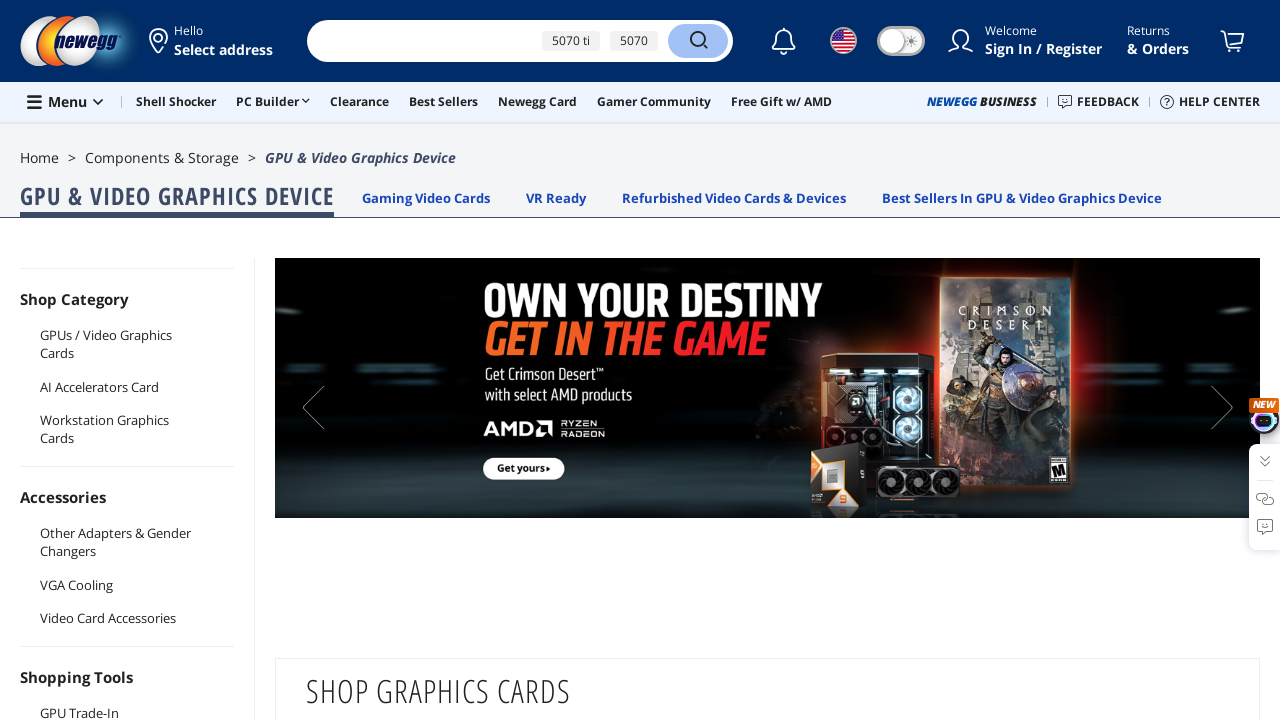

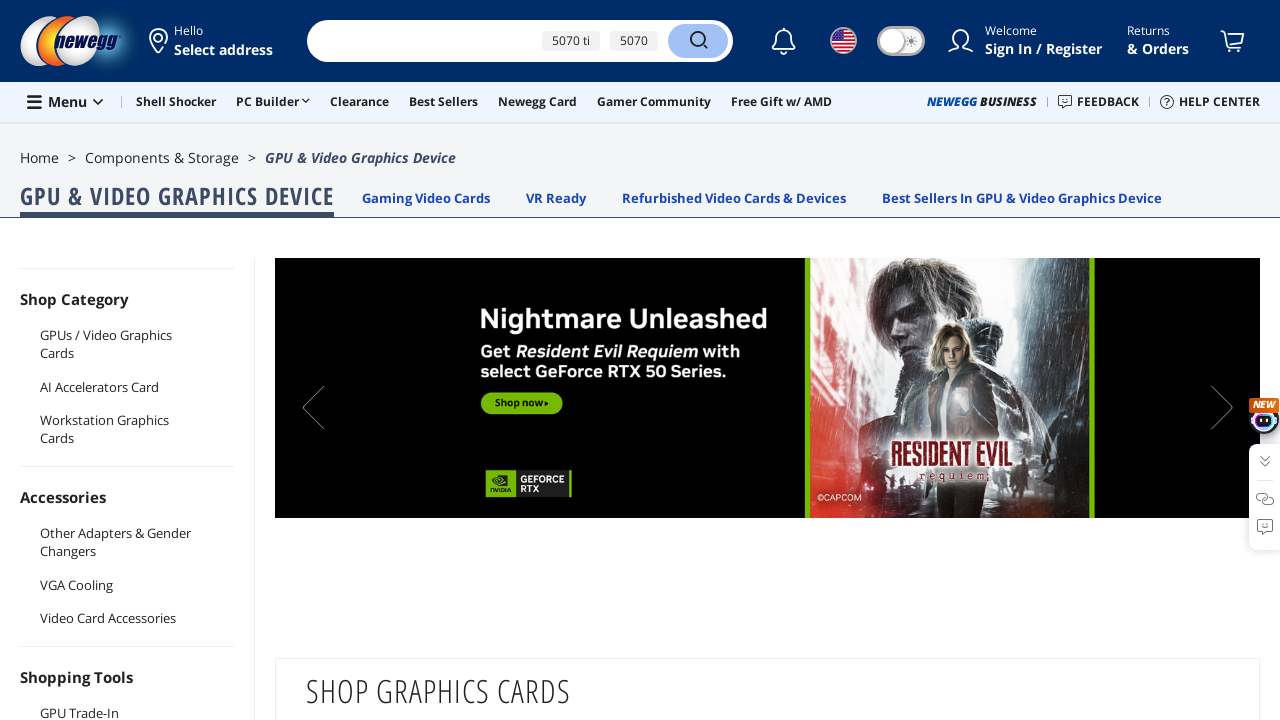